Tests scrolling functionality on a page and within a fixed table element, then verifies the sum of values in a column matches the displayed total

Starting URL: https://rahulshettyacademy.com/AutomationPractice/

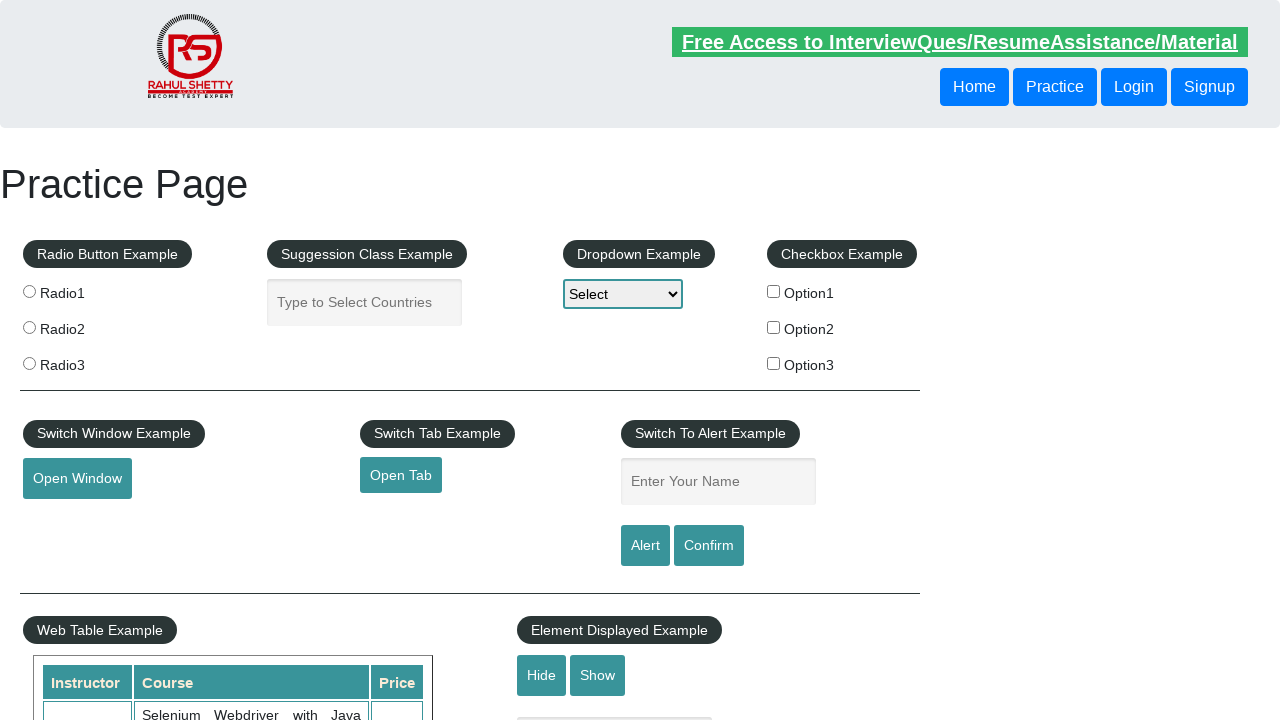

Navigated to AutomationPractice page
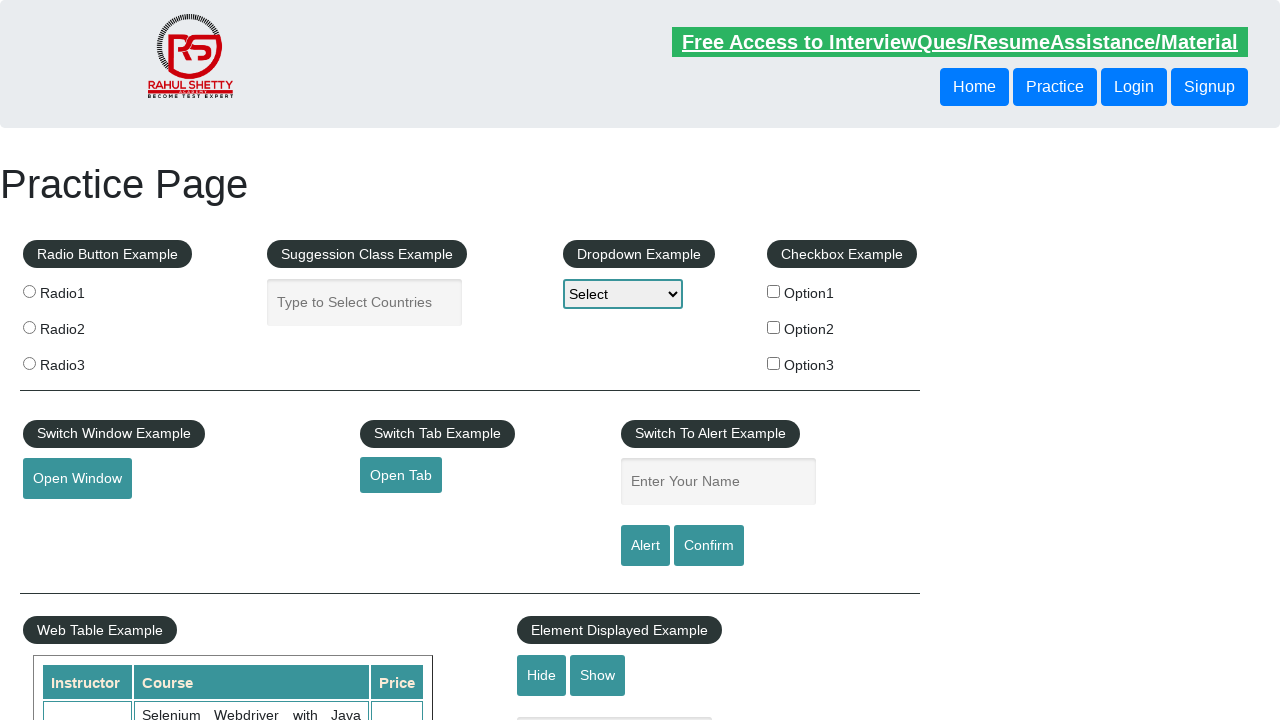

Scrolled down main page by 800 pixels
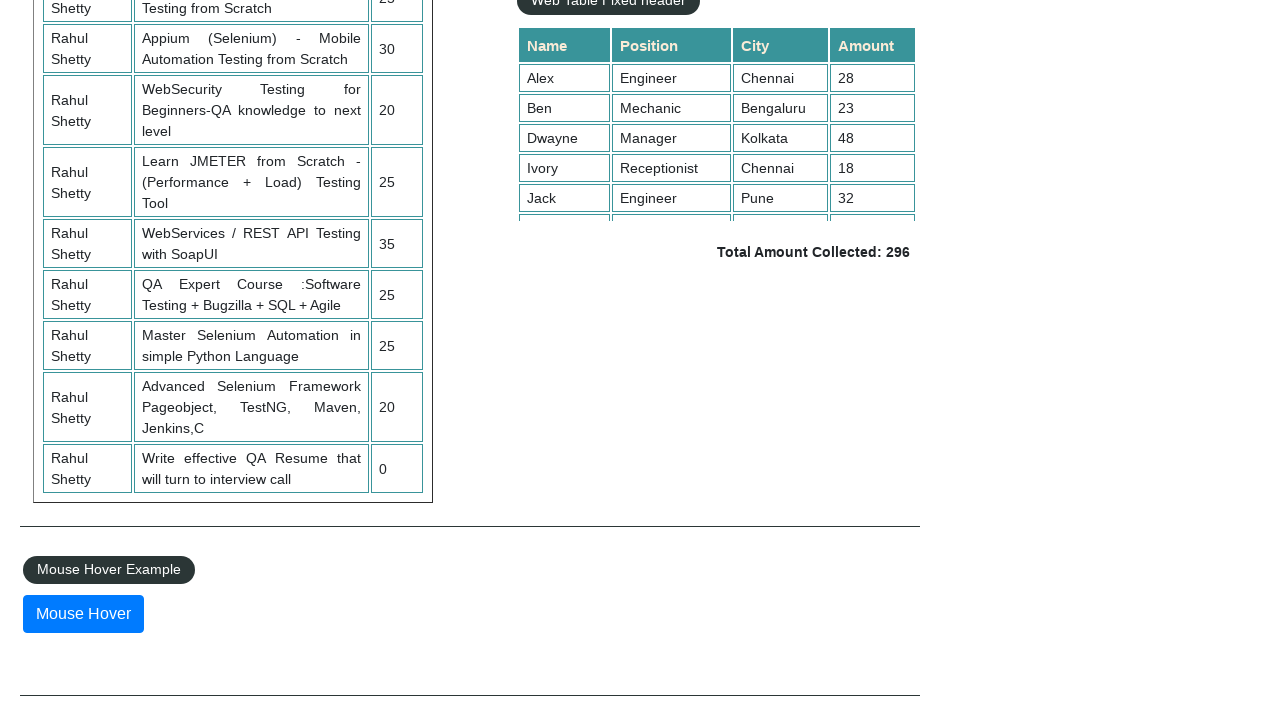

Scrolled within fixed table element by 500 pixels
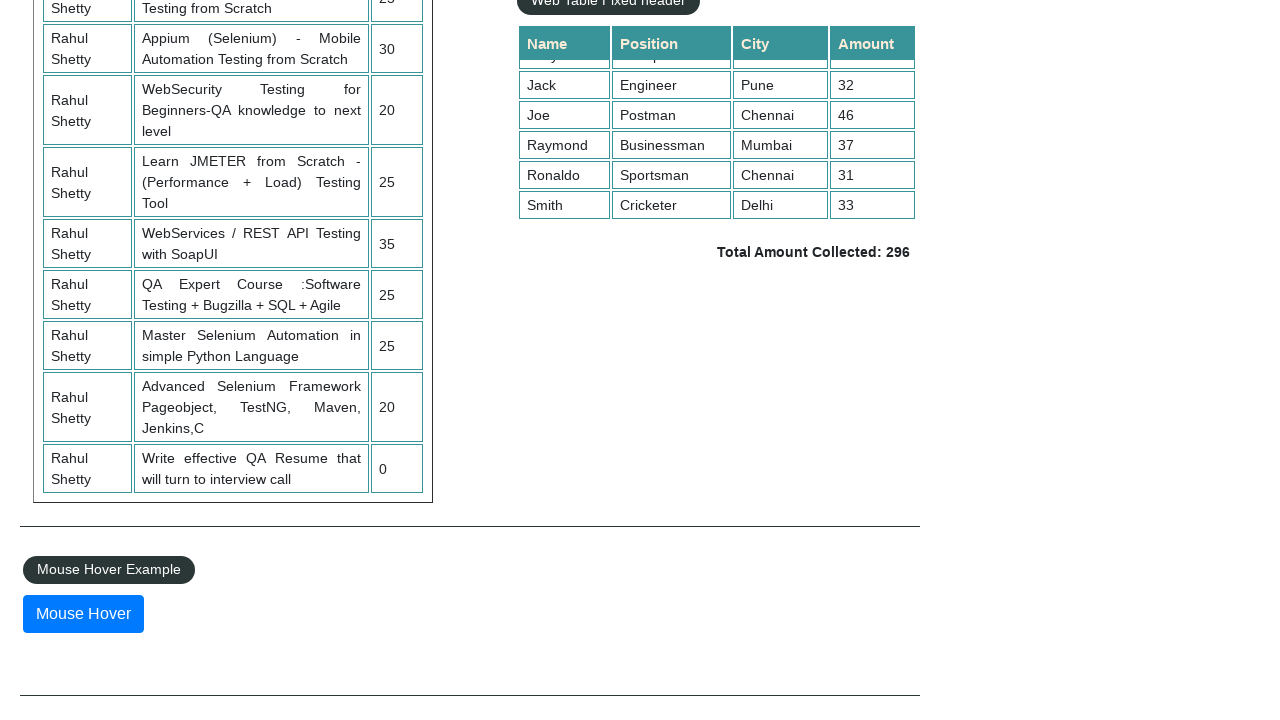

Located all rows in the product table
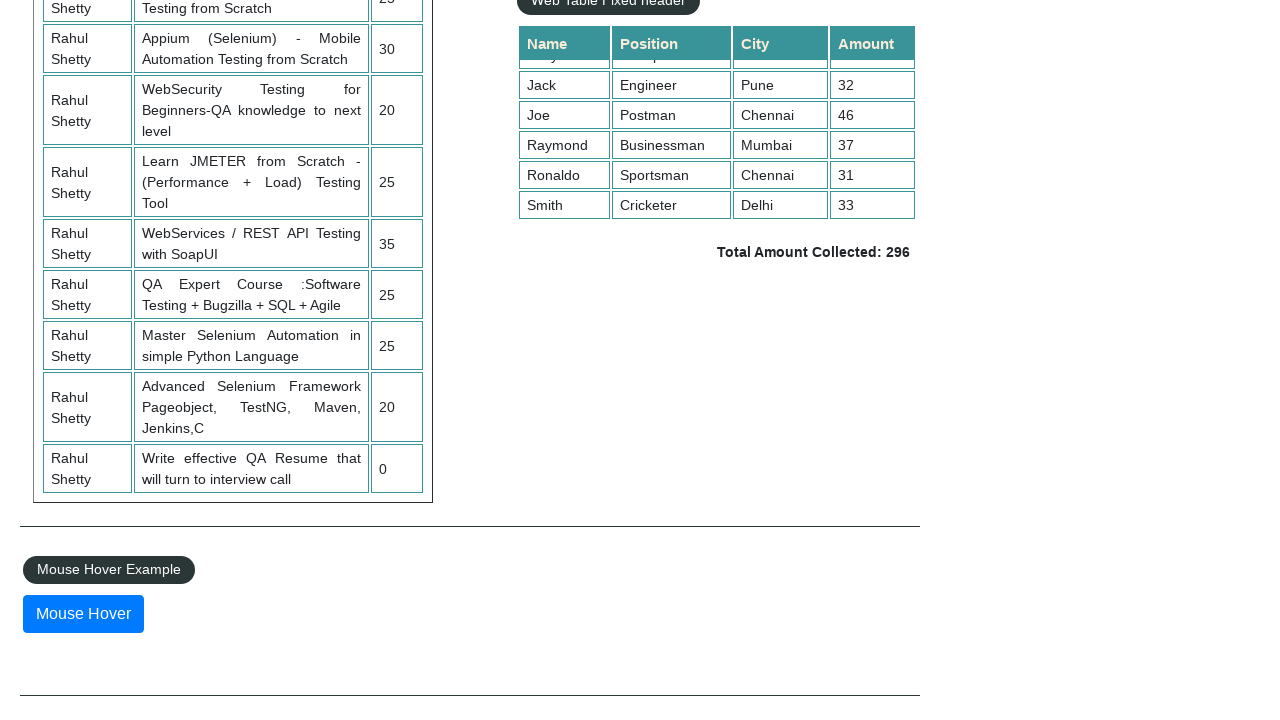

Counted 9 rows in the table
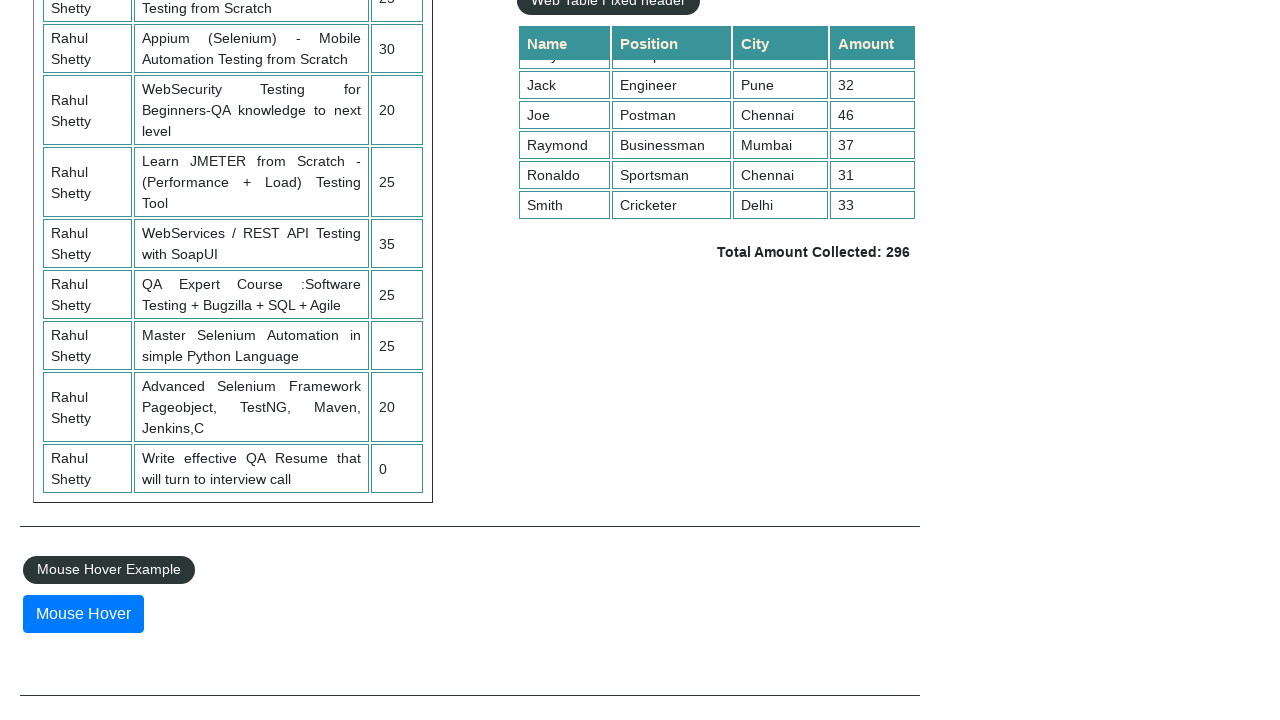

Retrieved value from row 1, column 4: 28
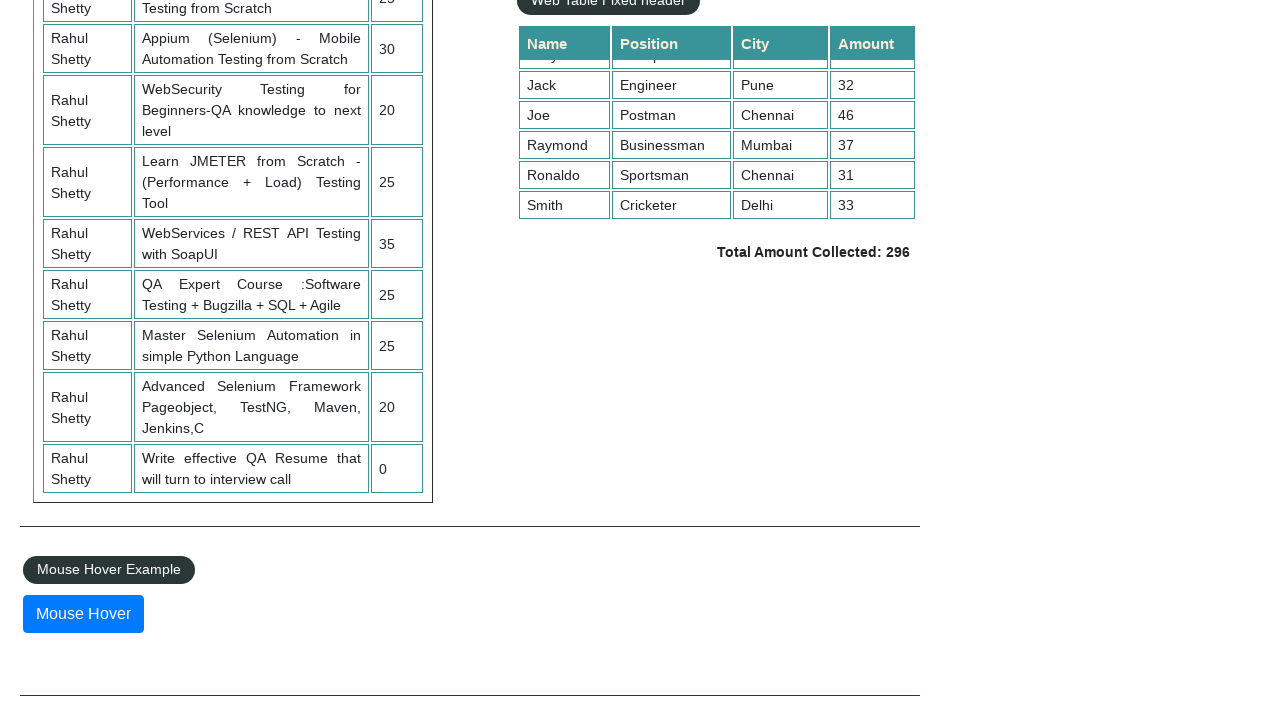

Retrieved value from row 2, column 4: 23
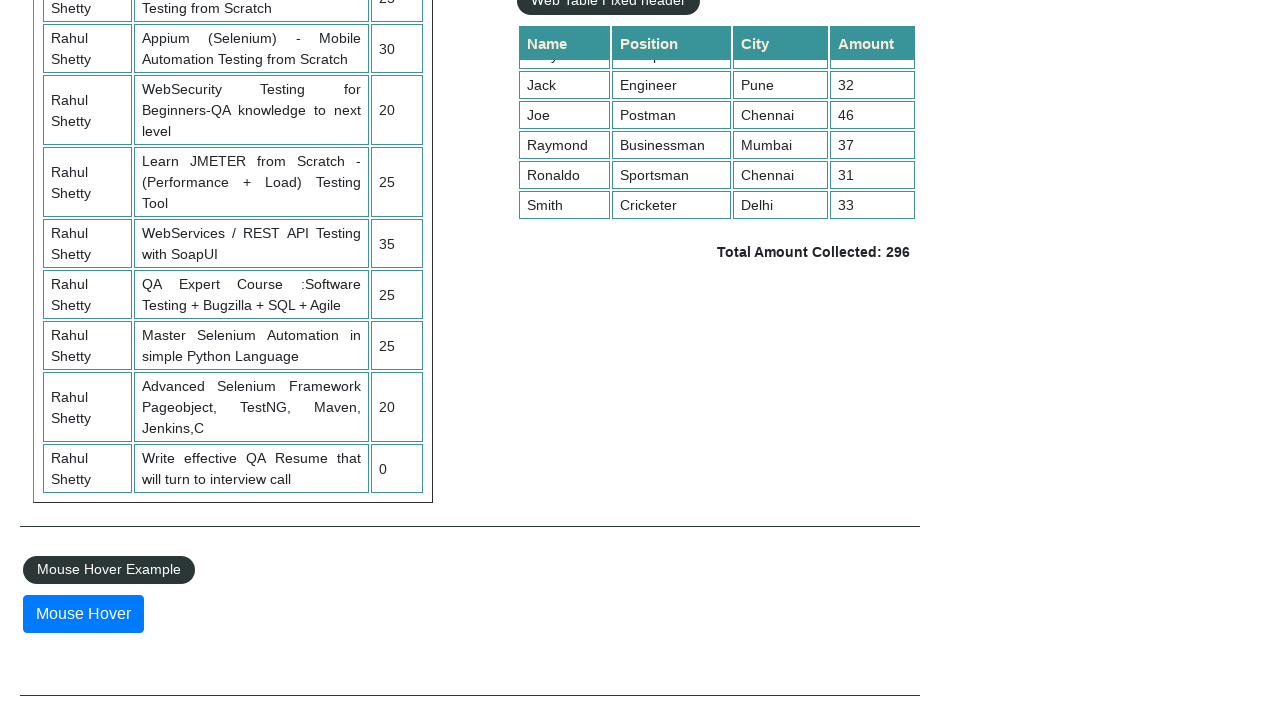

Retrieved value from row 3, column 4: 48
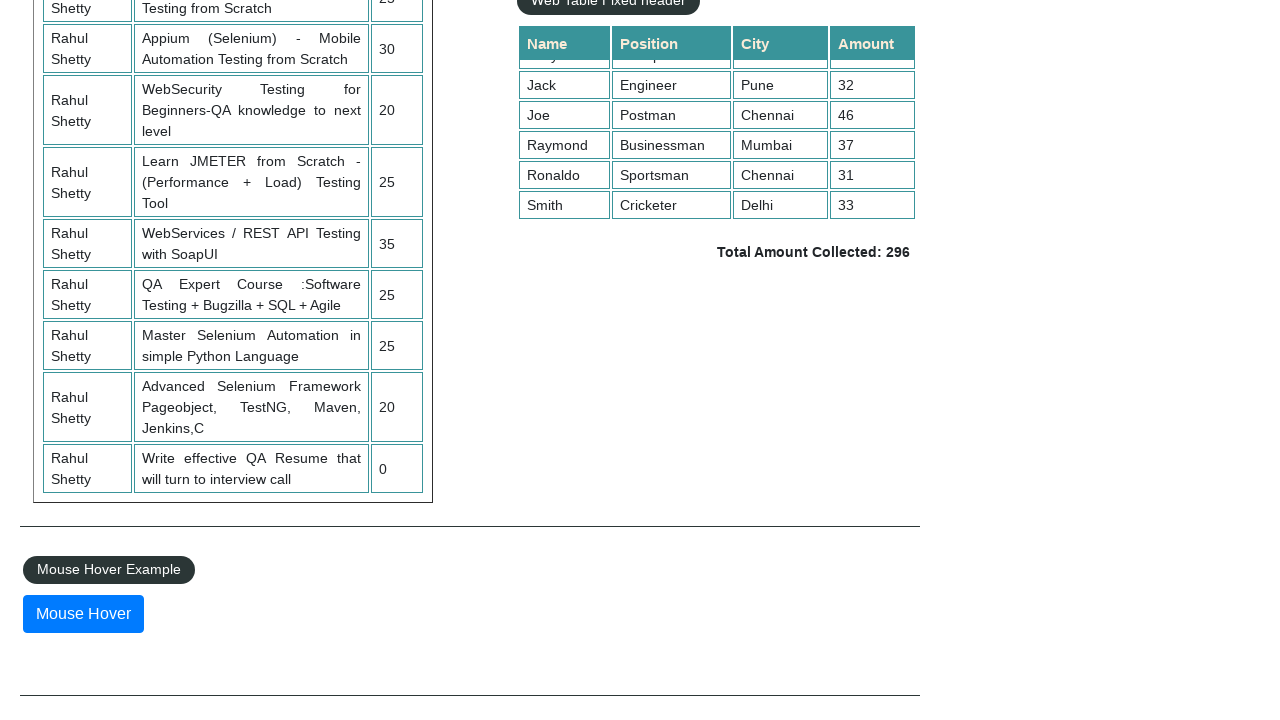

Retrieved value from row 4, column 4: 18
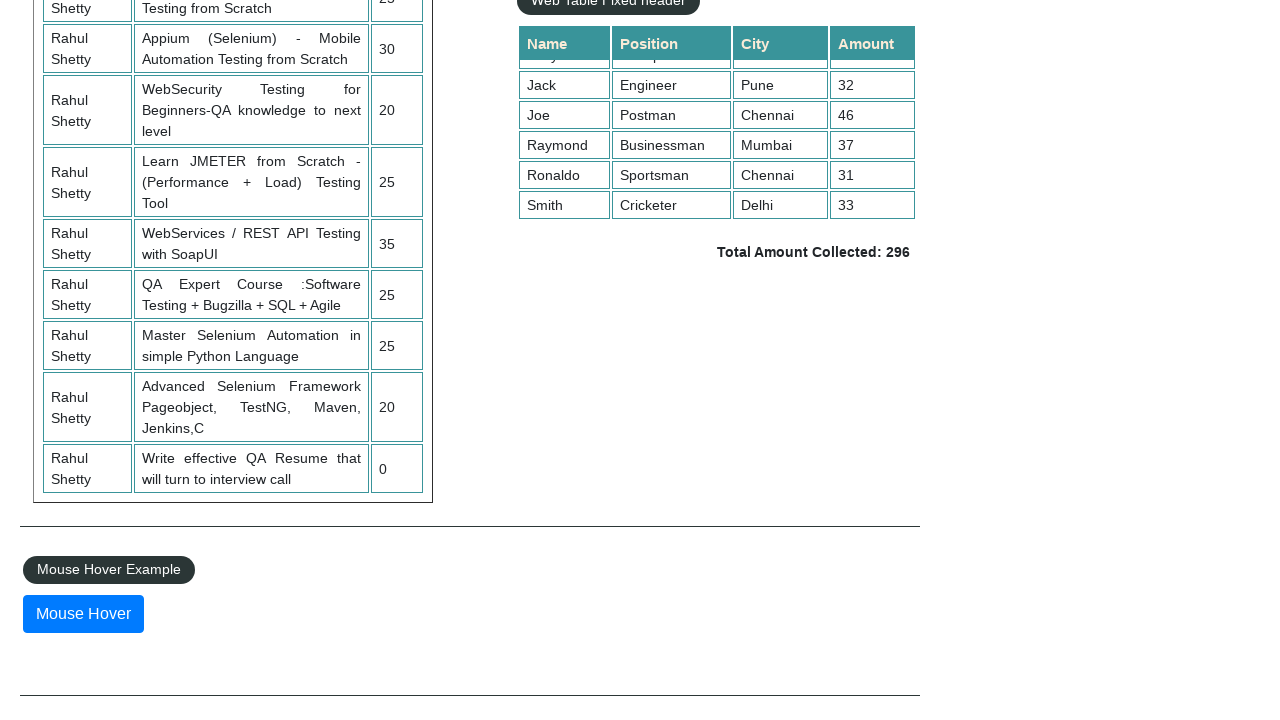

Retrieved value from row 5, column 4: 32
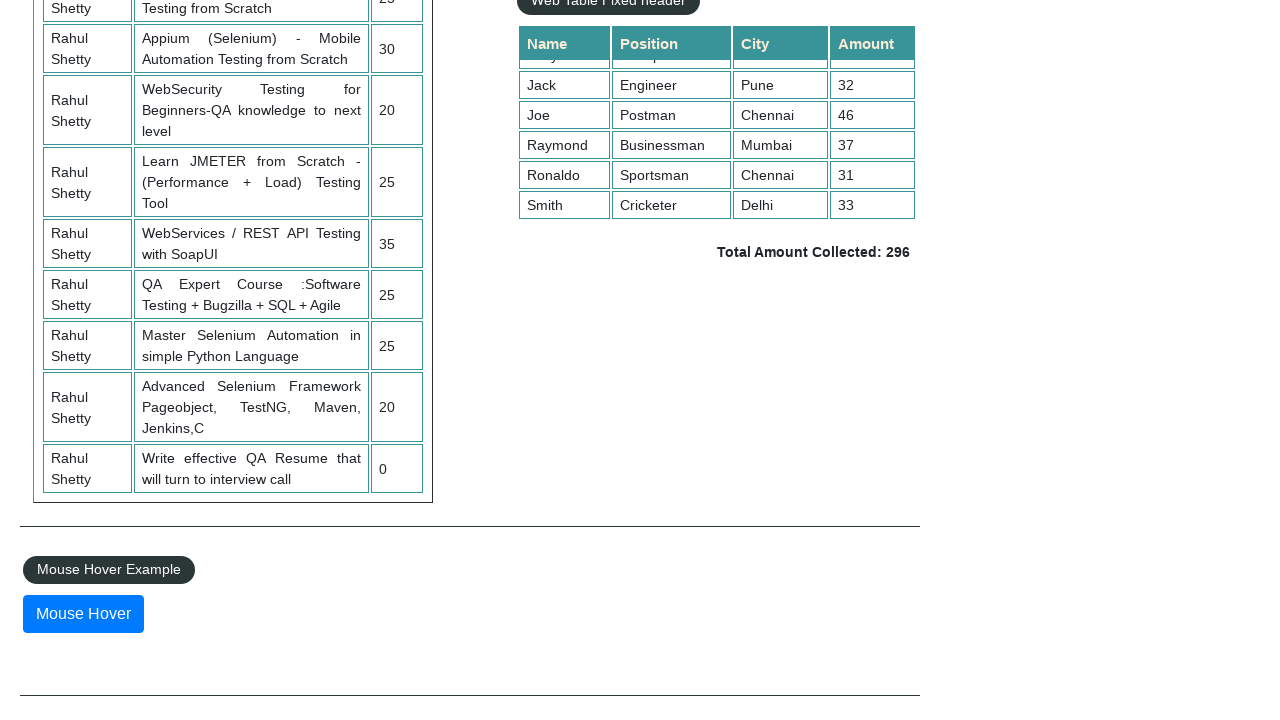

Retrieved value from row 6, column 4: 46
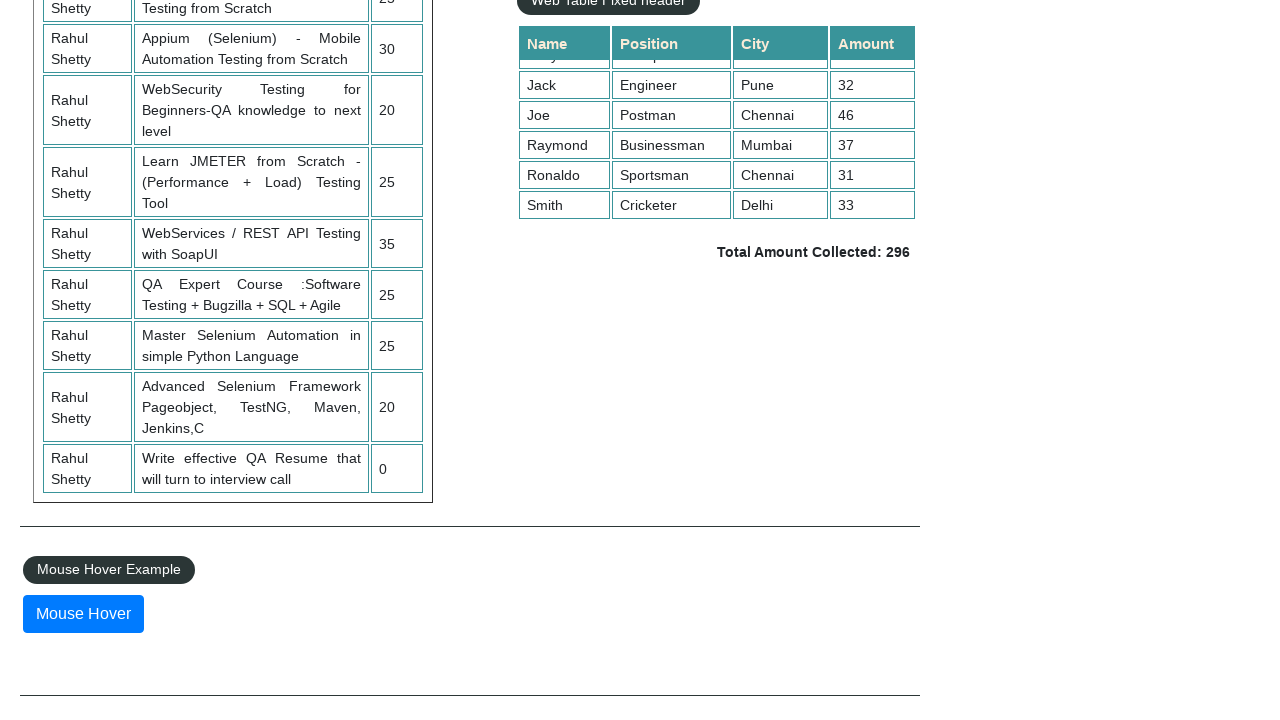

Retrieved value from row 7, column 4: 37
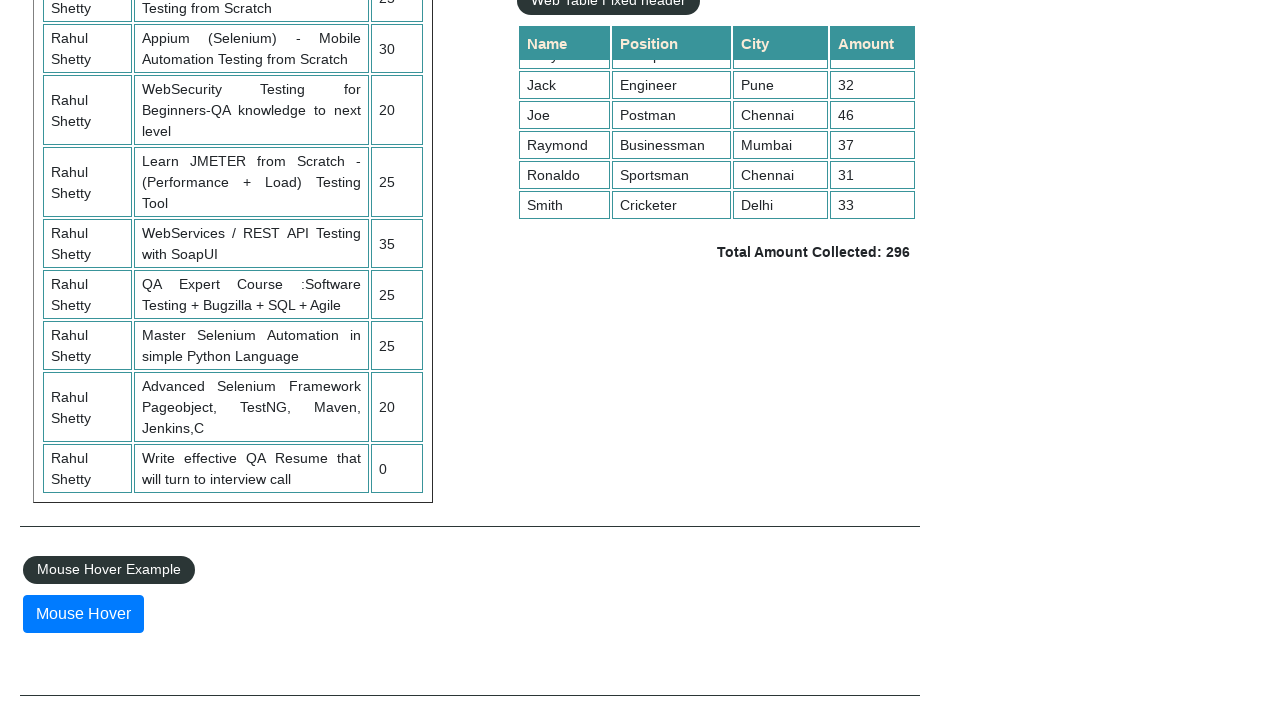

Retrieved value from row 8, column 4: 31
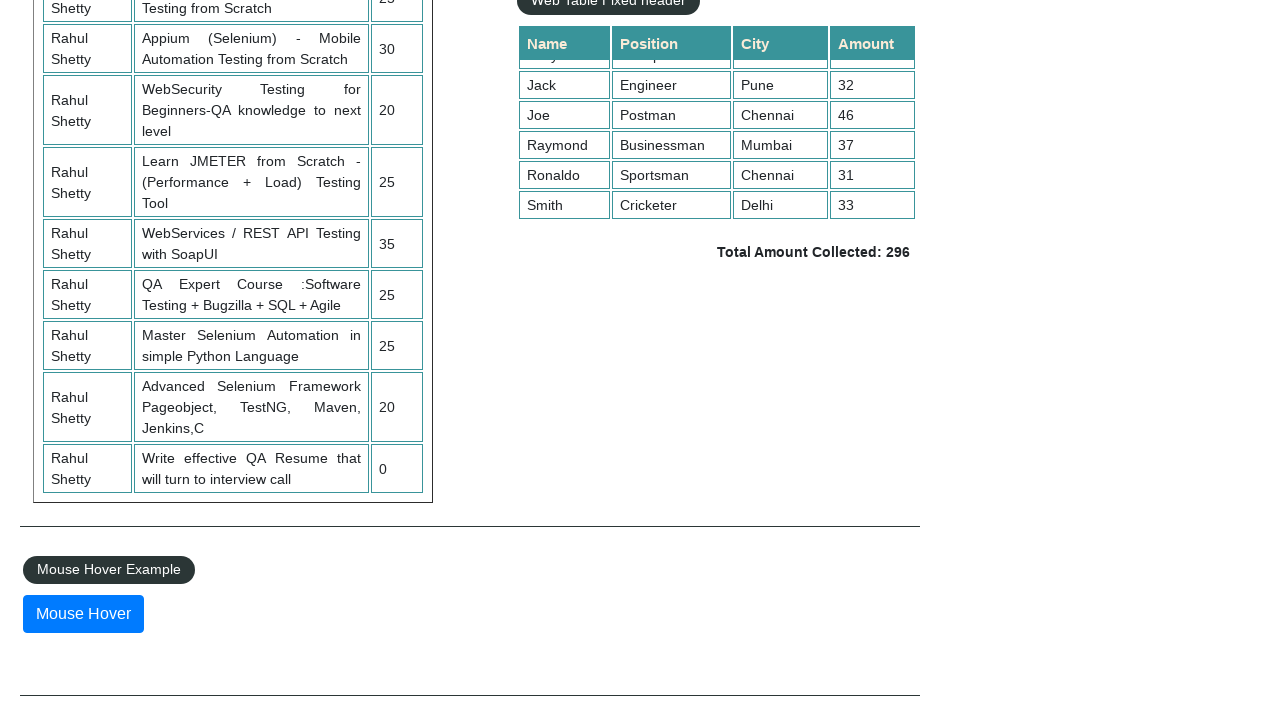

Retrieved value from row 9, column 4: 33
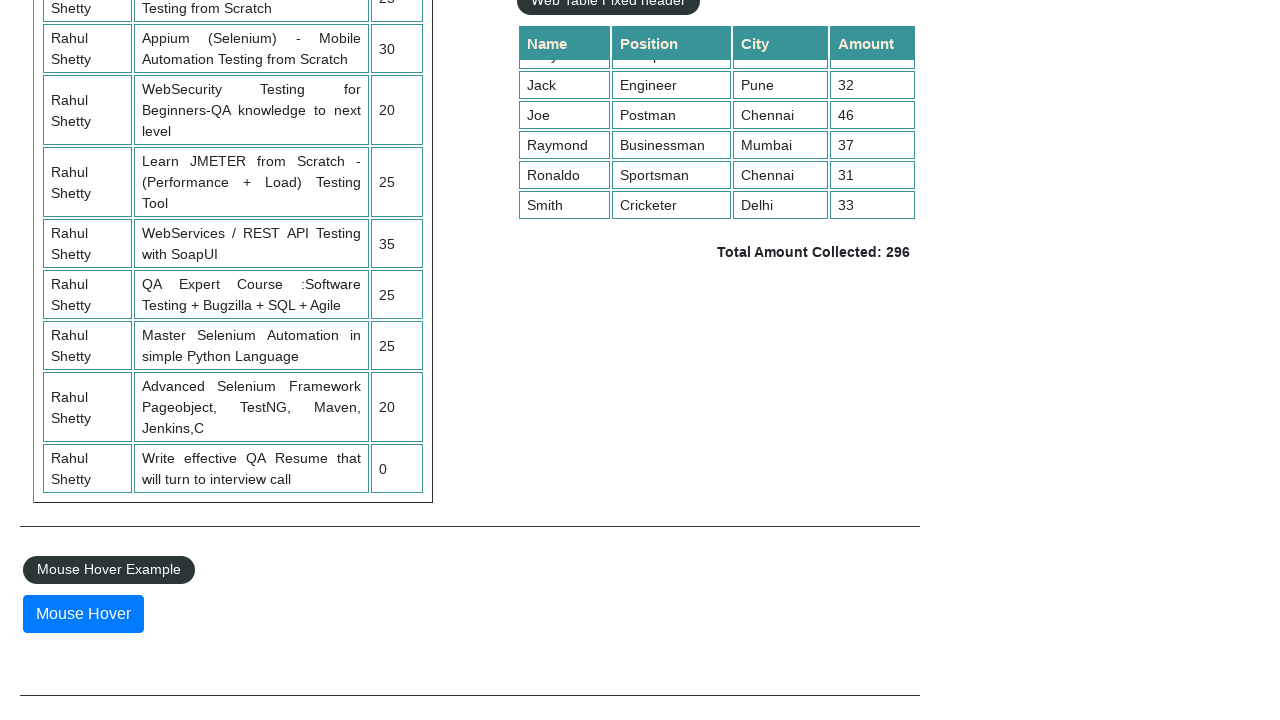

Calculated sum of column 4 values: 296
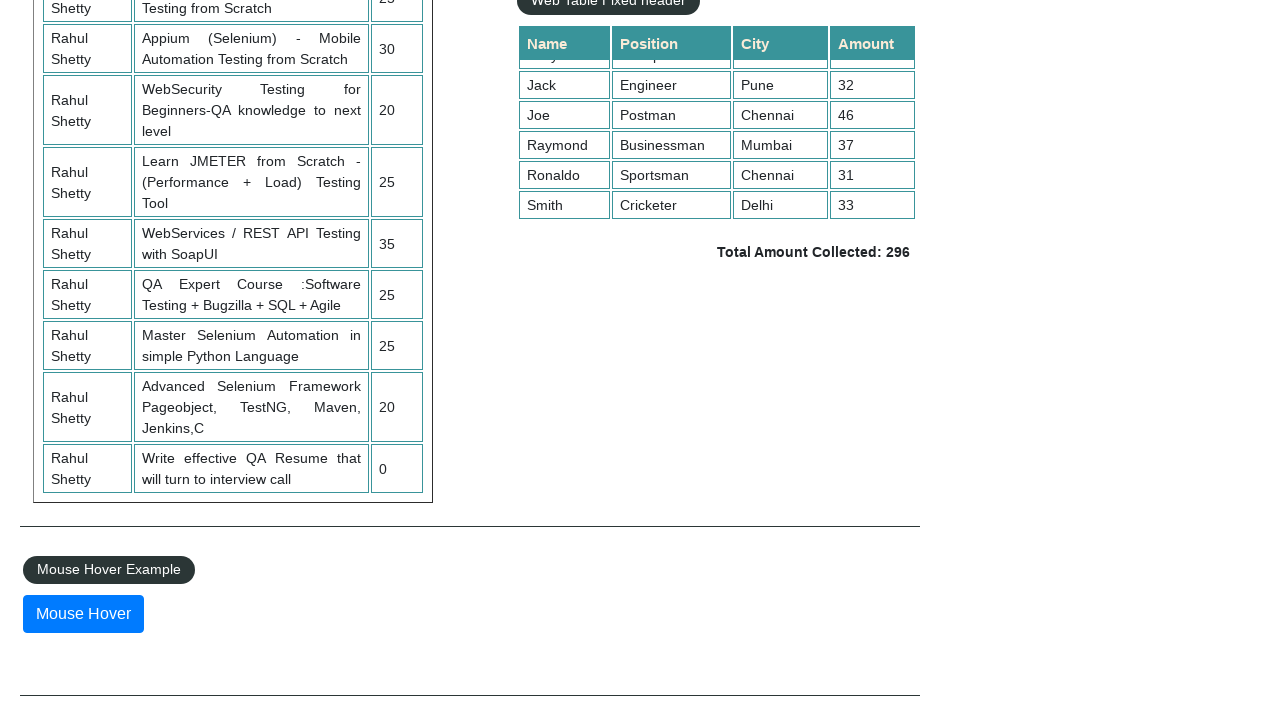

Located total amount element
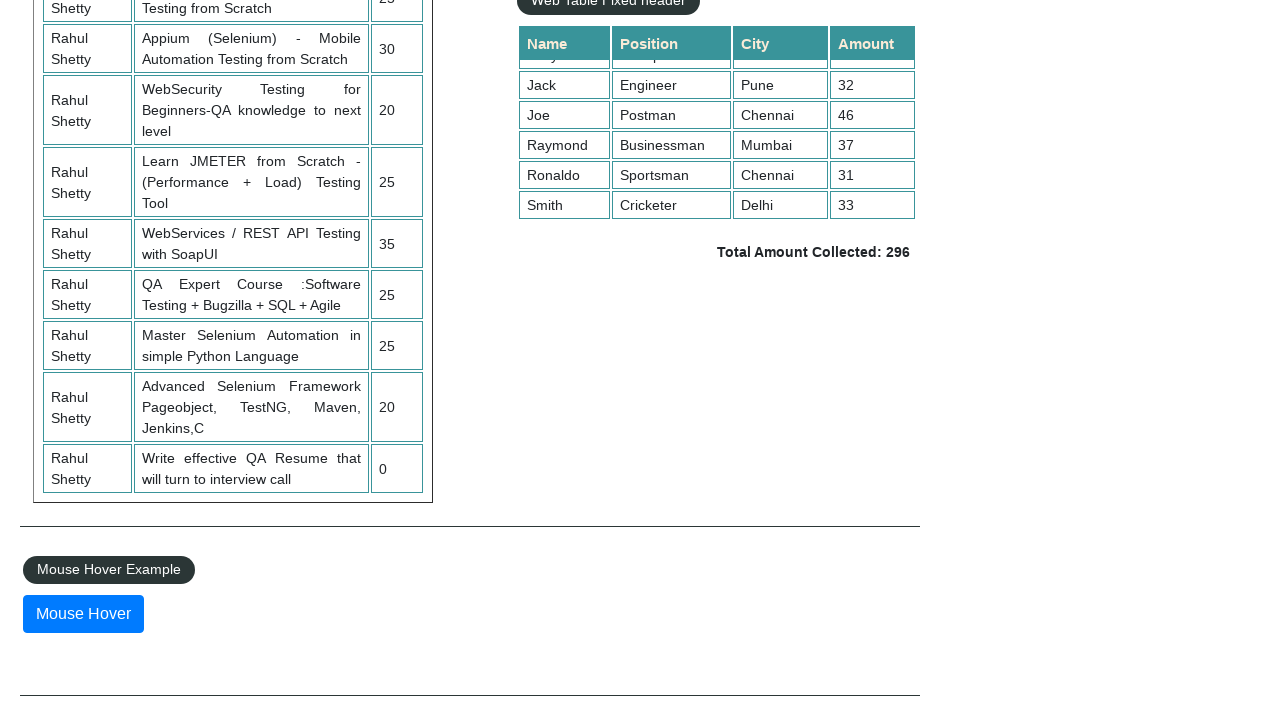

Retrieved total amount text:  Total Amount Collected: 296 
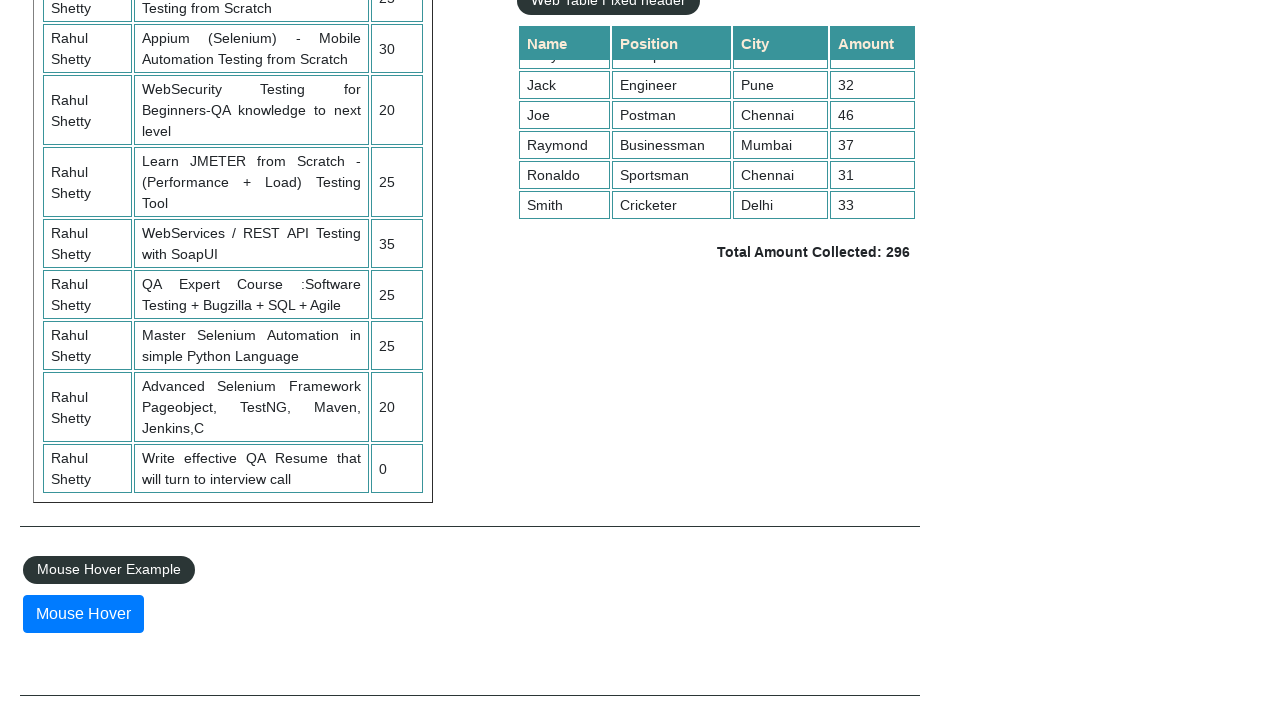

Parsed displayed total: 296
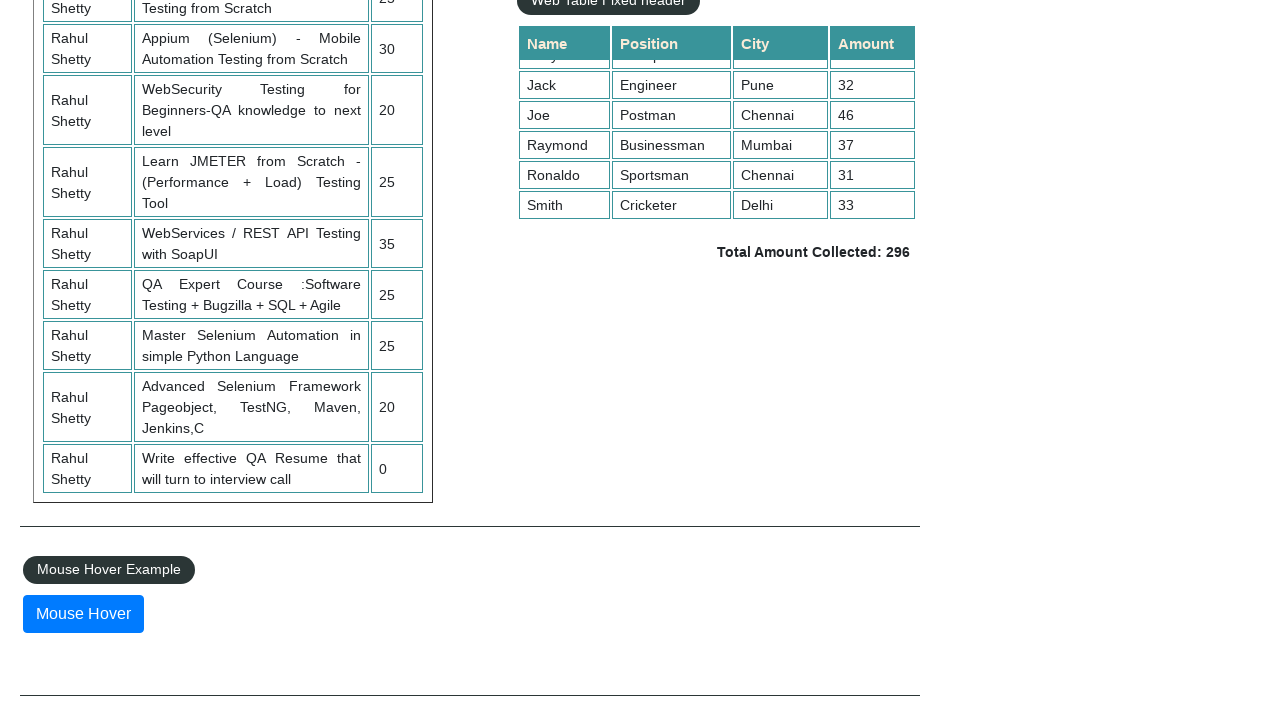

Verified calculated sum (296) matches displayed total (296)
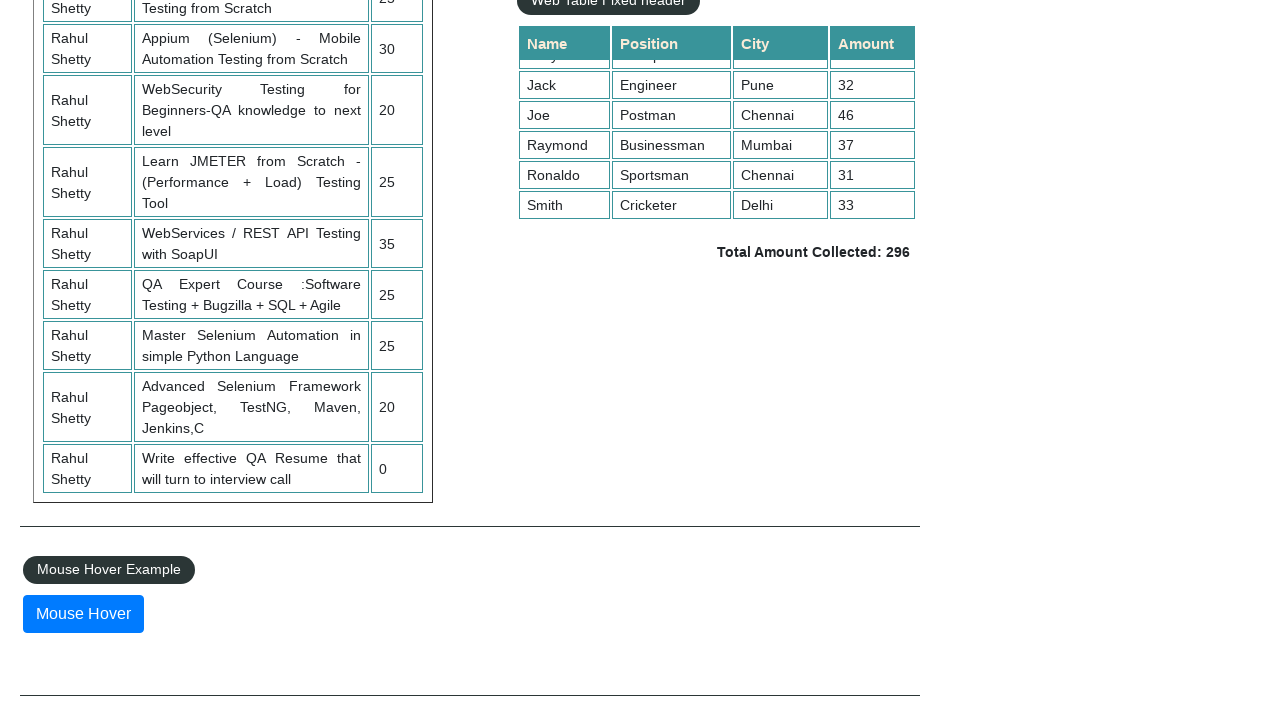

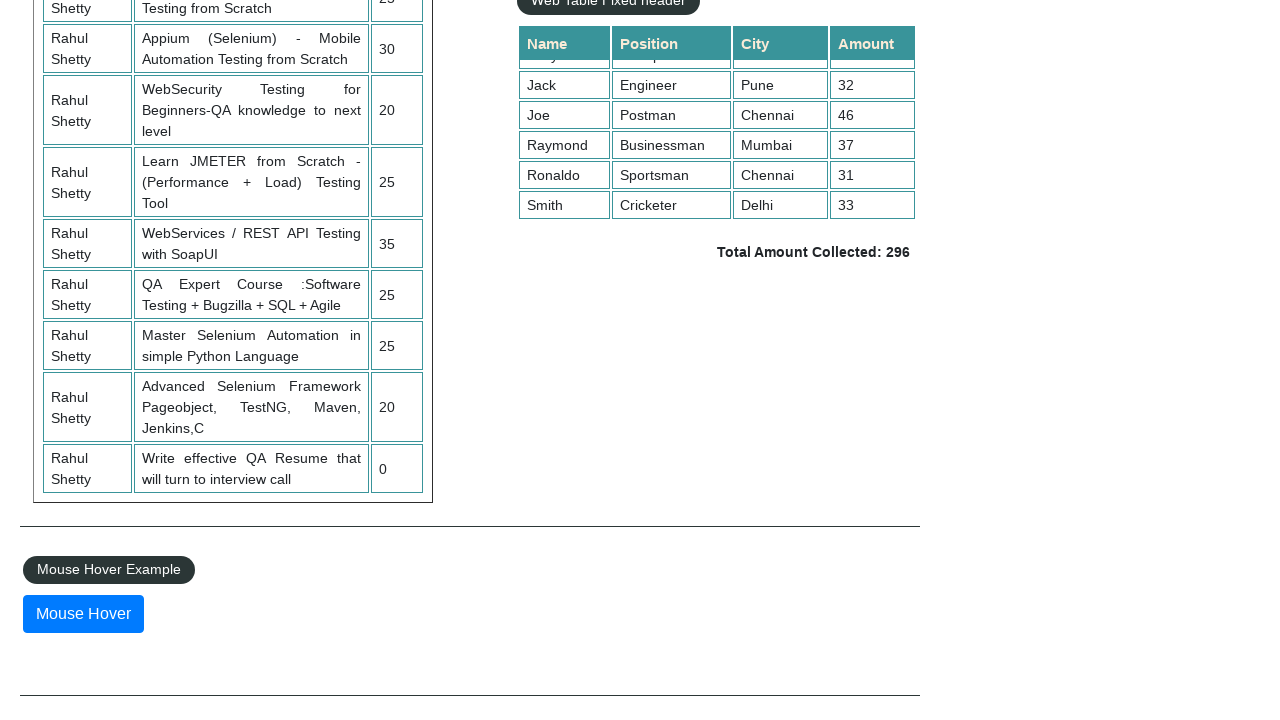